Tests checkbox functionality on a practice page by clicking a checkbox to select it, verifying its selected state, then clicking again to deselect it and verifying the unselected state.

Starting URL: http://qaclickacademy.com/practice.php

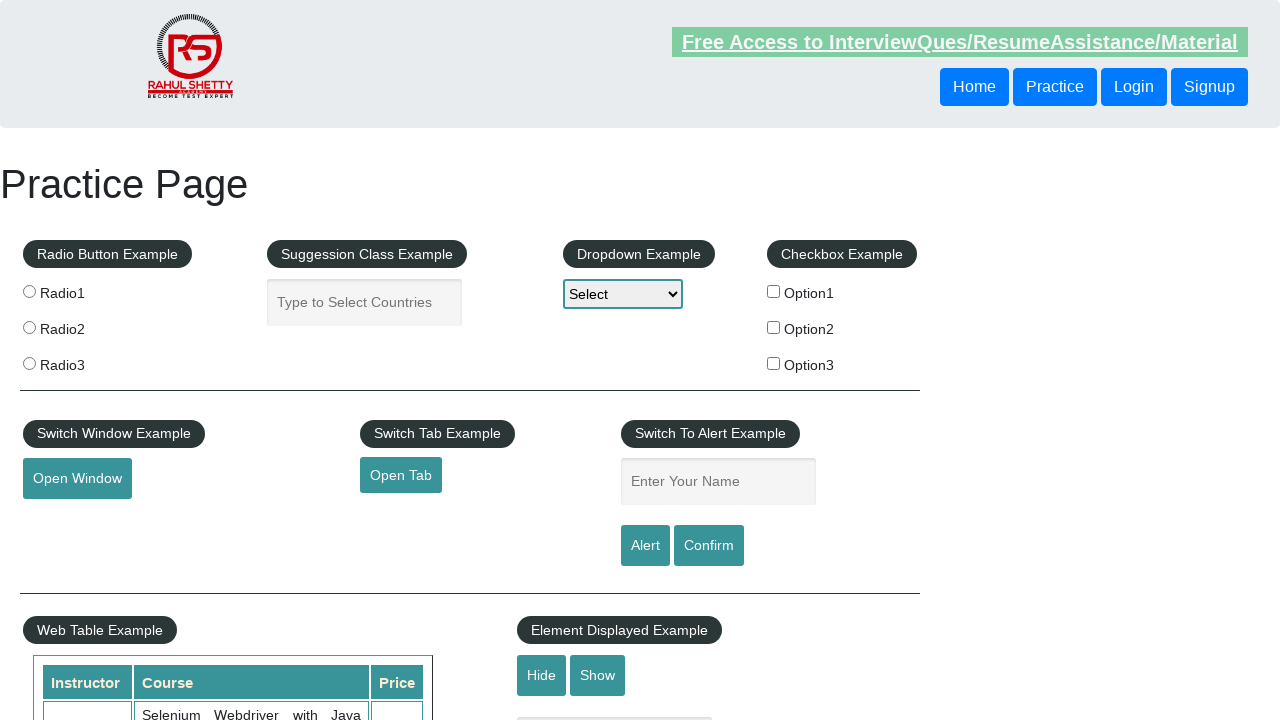

Clicked checkbox #checkBoxOption1 to select it at (774, 291) on #checkBoxOption1
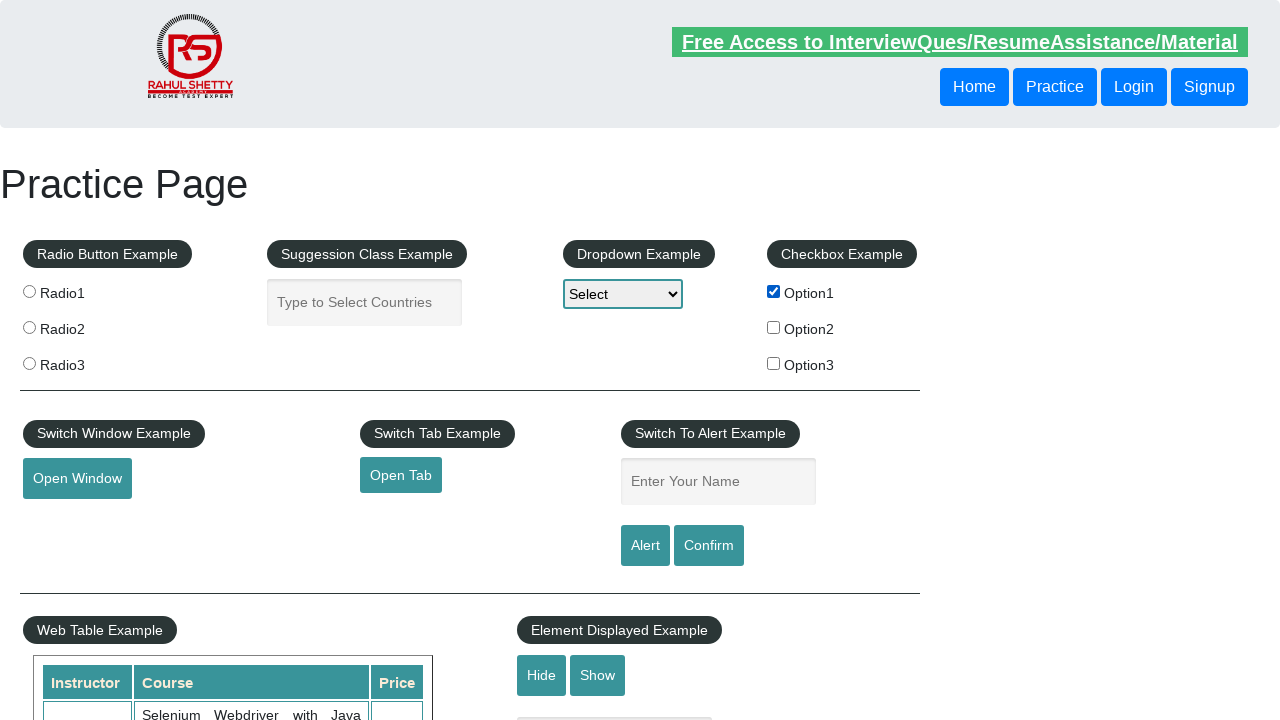

Verified checkbox is selected: True
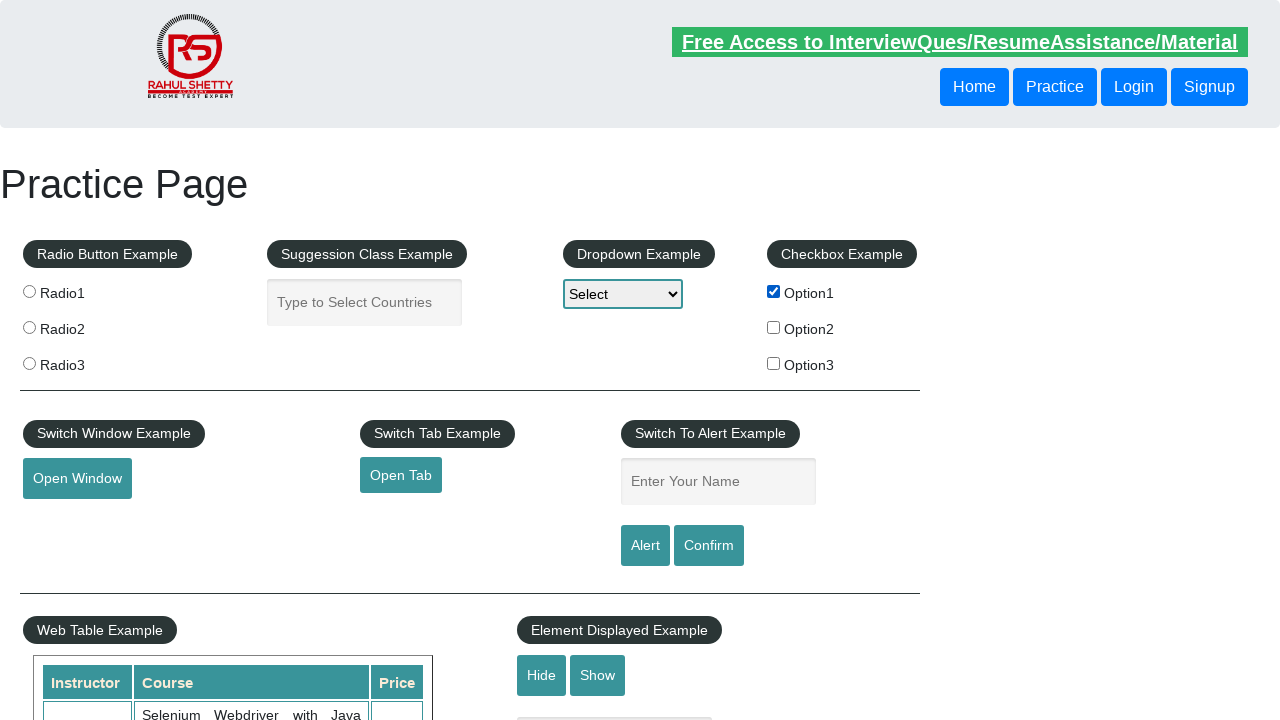

Clicked checkbox #checkBoxOption1 to deselect it at (774, 291) on #checkBoxOption1
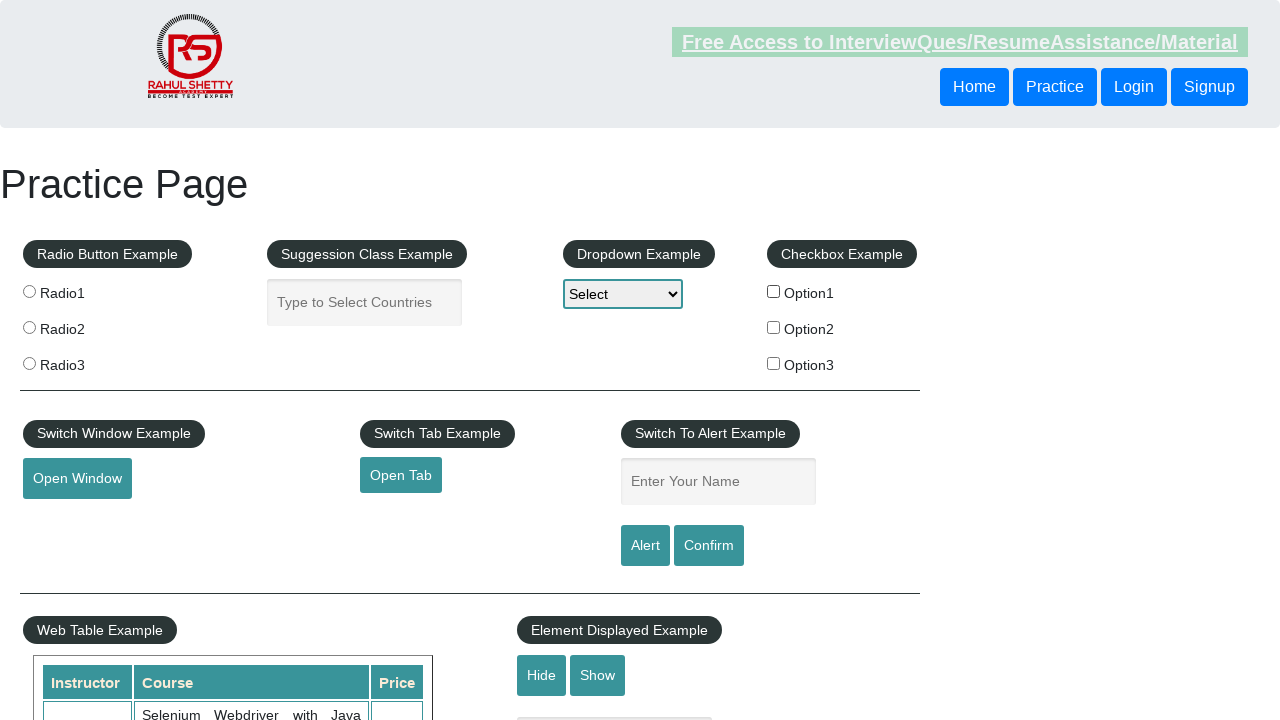

Verified checkbox is deselected after second click
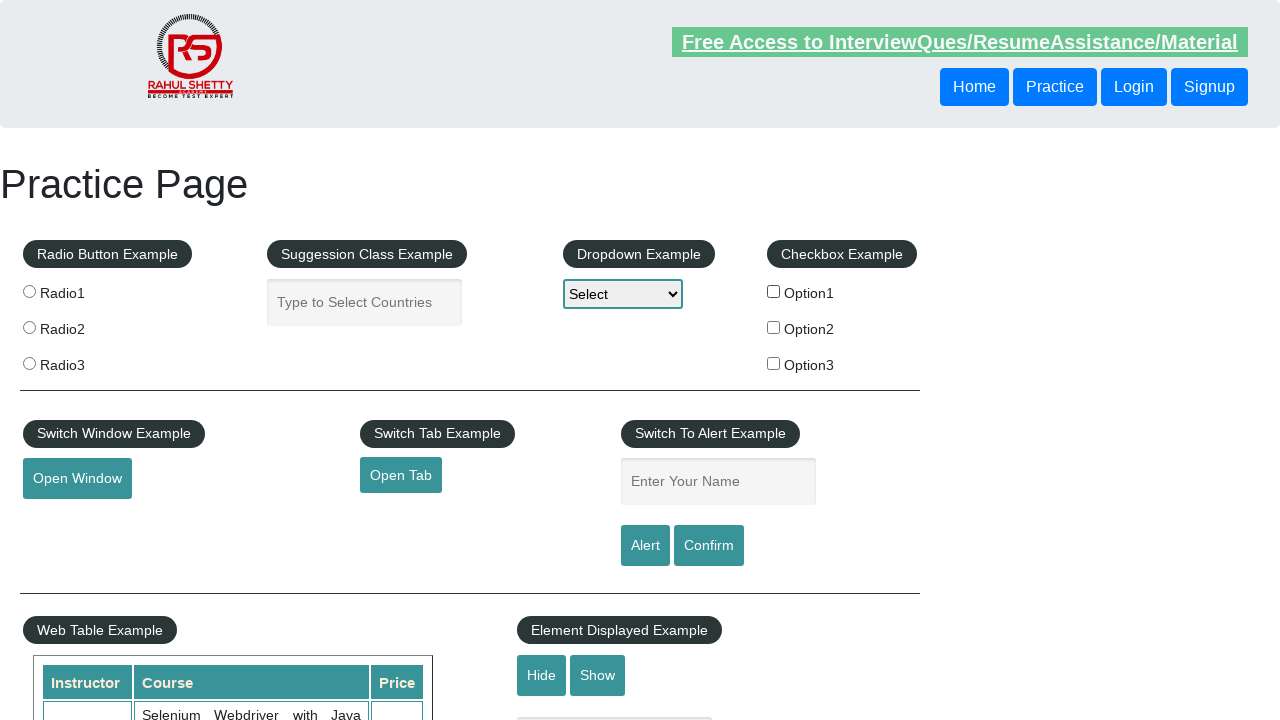

Counted total checkboxes on page: 3
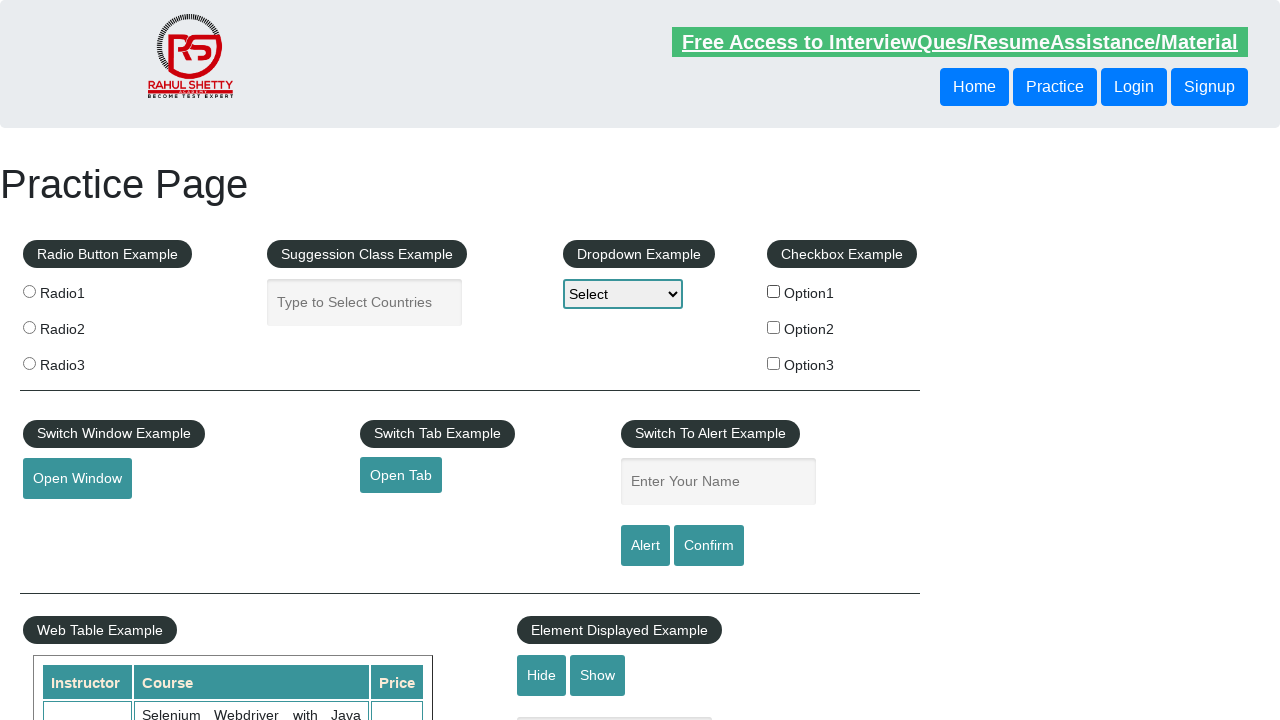

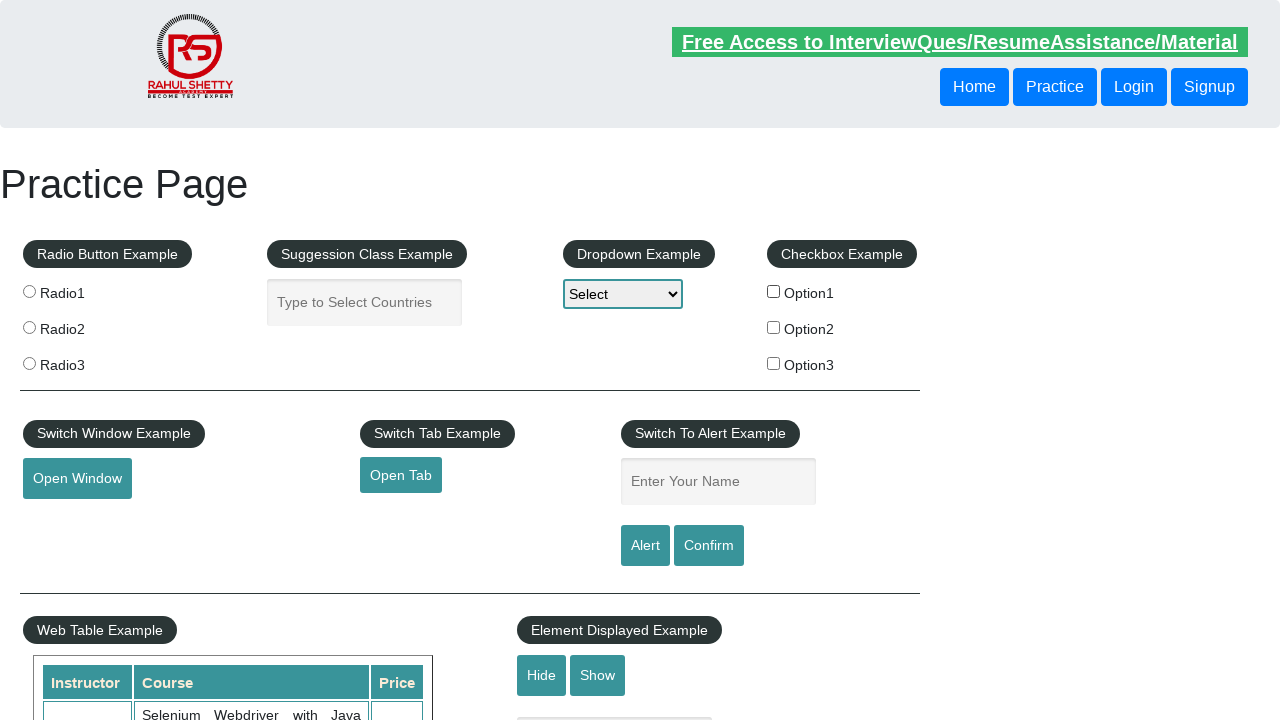